Simple test that navigates to a hotel application website and waits for the page to load.

Starting URL: https://www.hotelapp.nl

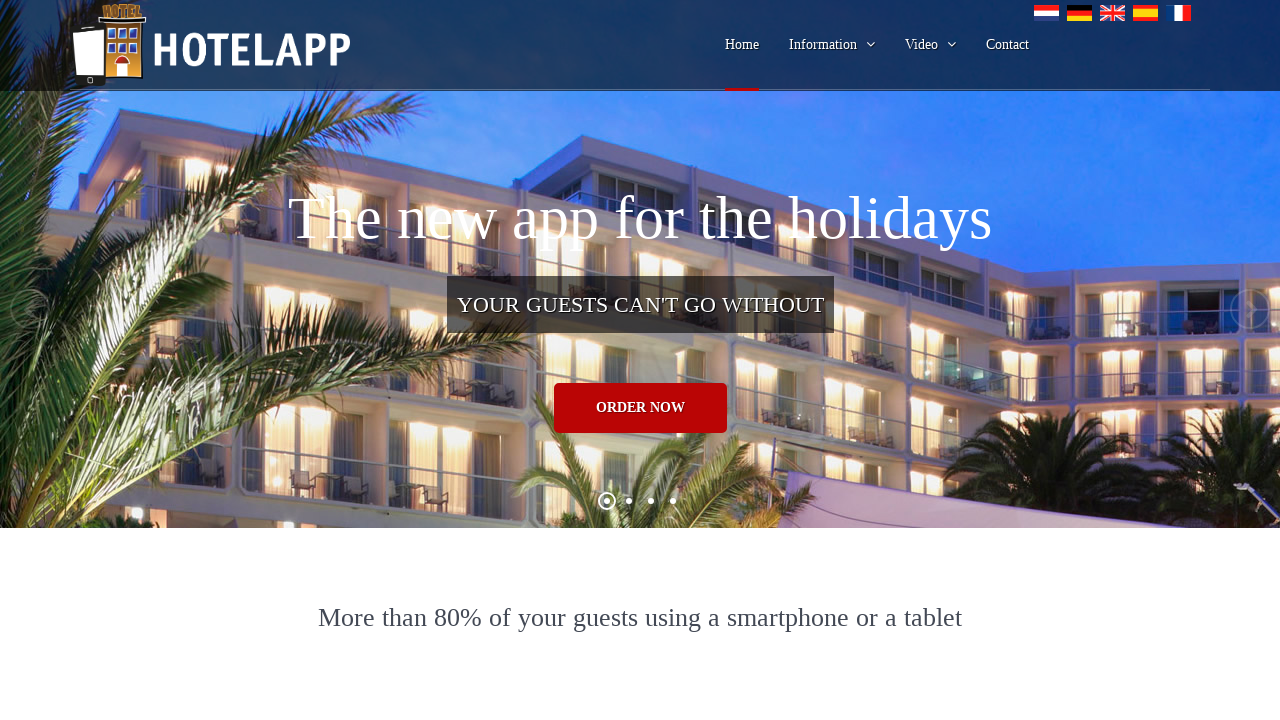

Navigated to hotel application website and waited for page to load
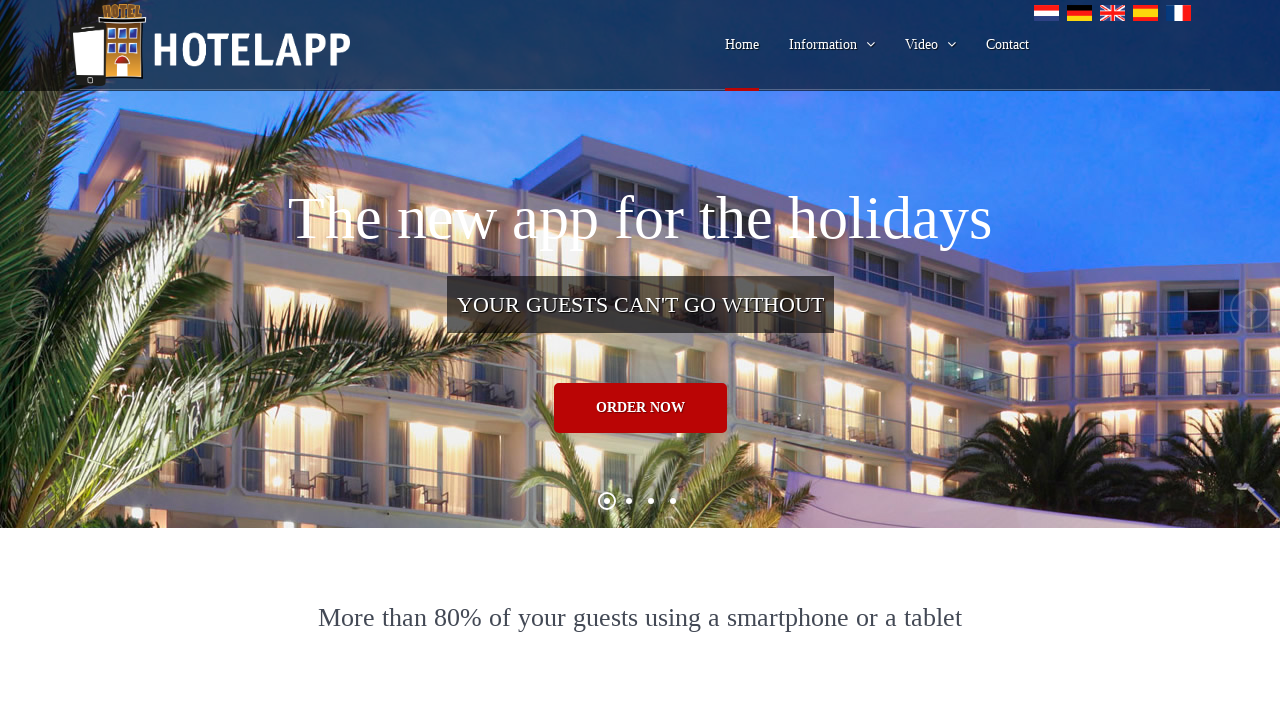

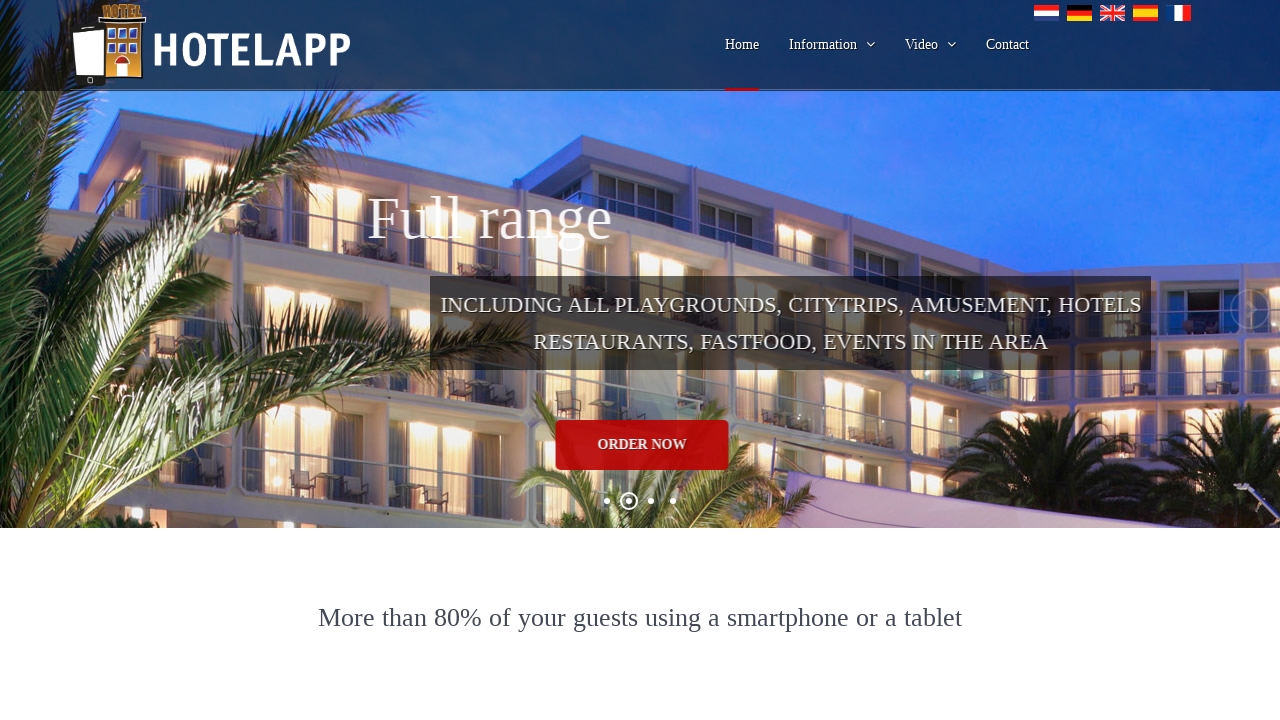